Navigates to Austria 10-Year Bond Yield historical data page on Investing.com and clicks on the selection menu arrow to expand options

Starting URL: https://www.investing.com/rates-bonds/austria-10-year-bond-yield-historical-data

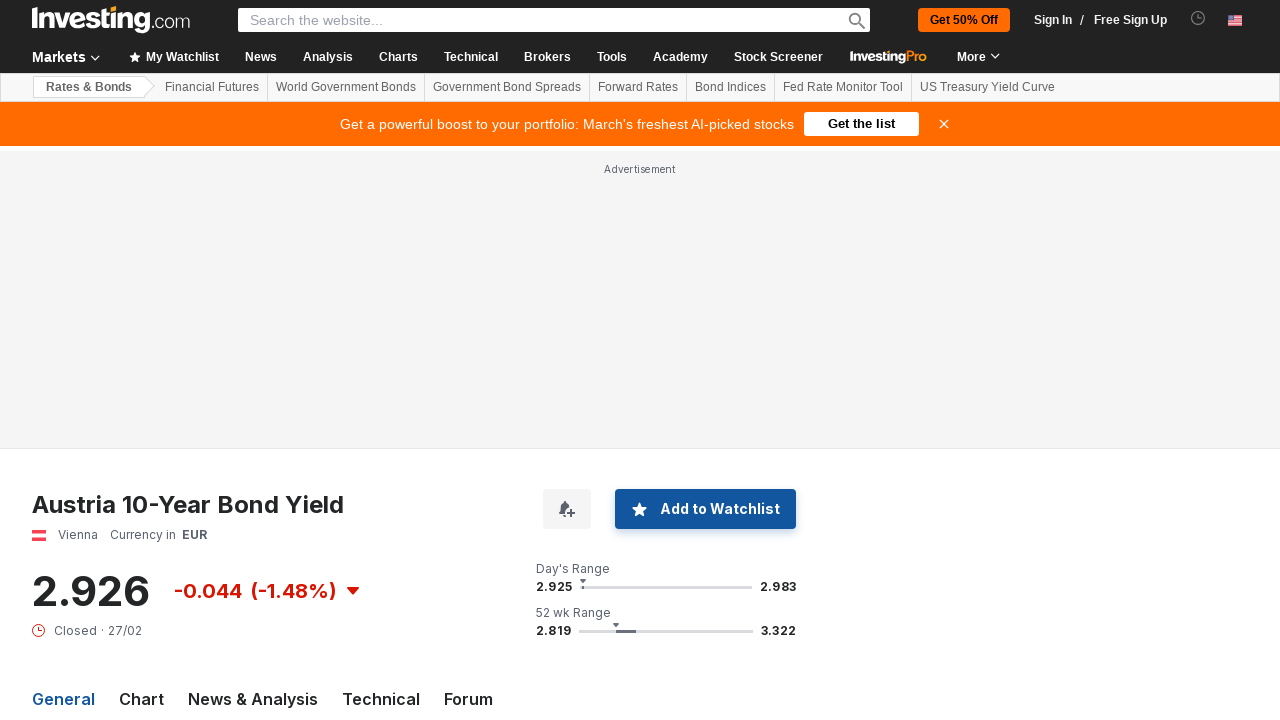

Page loaded and network idle state reached
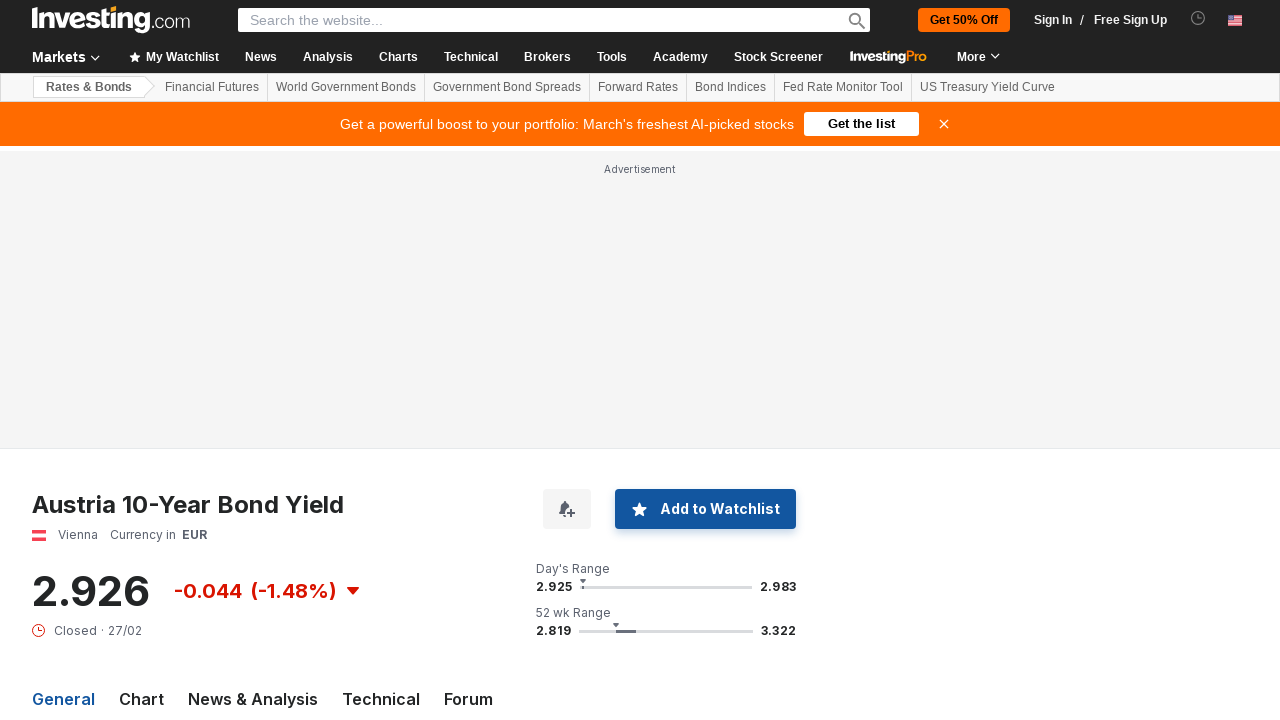

Selection menu arrow element located
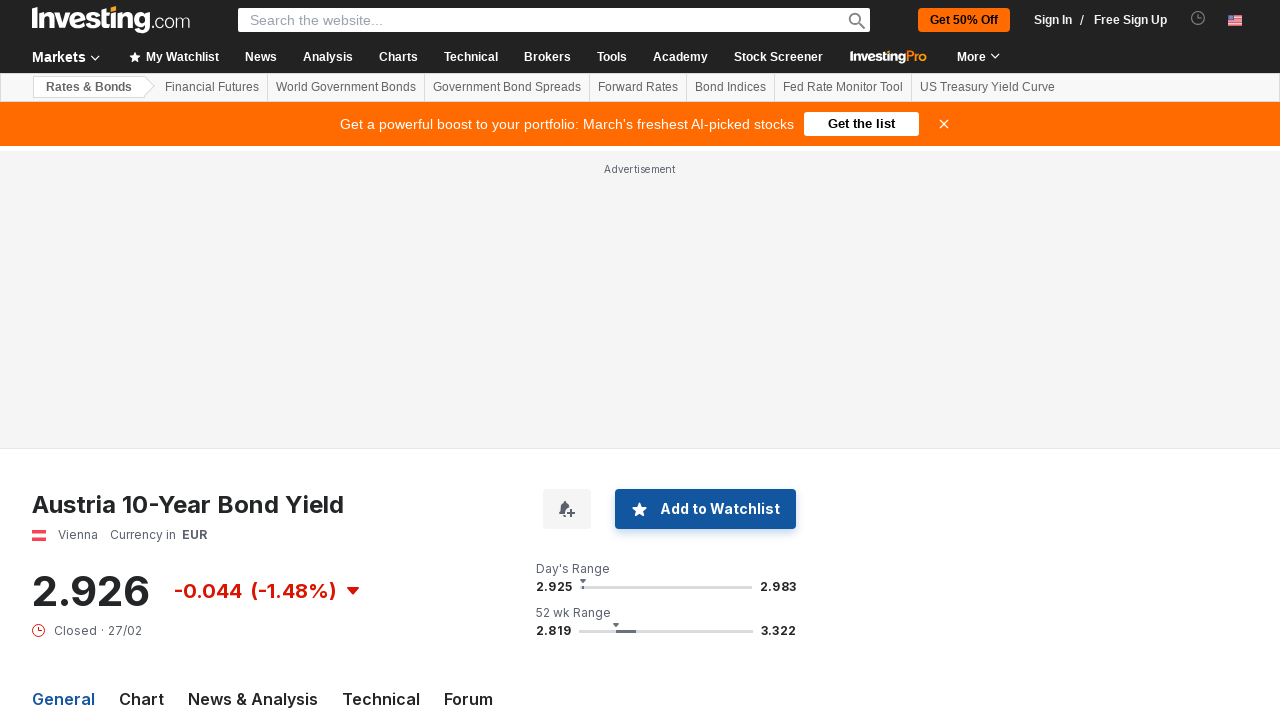

Clicked selection menu arrow to expand options
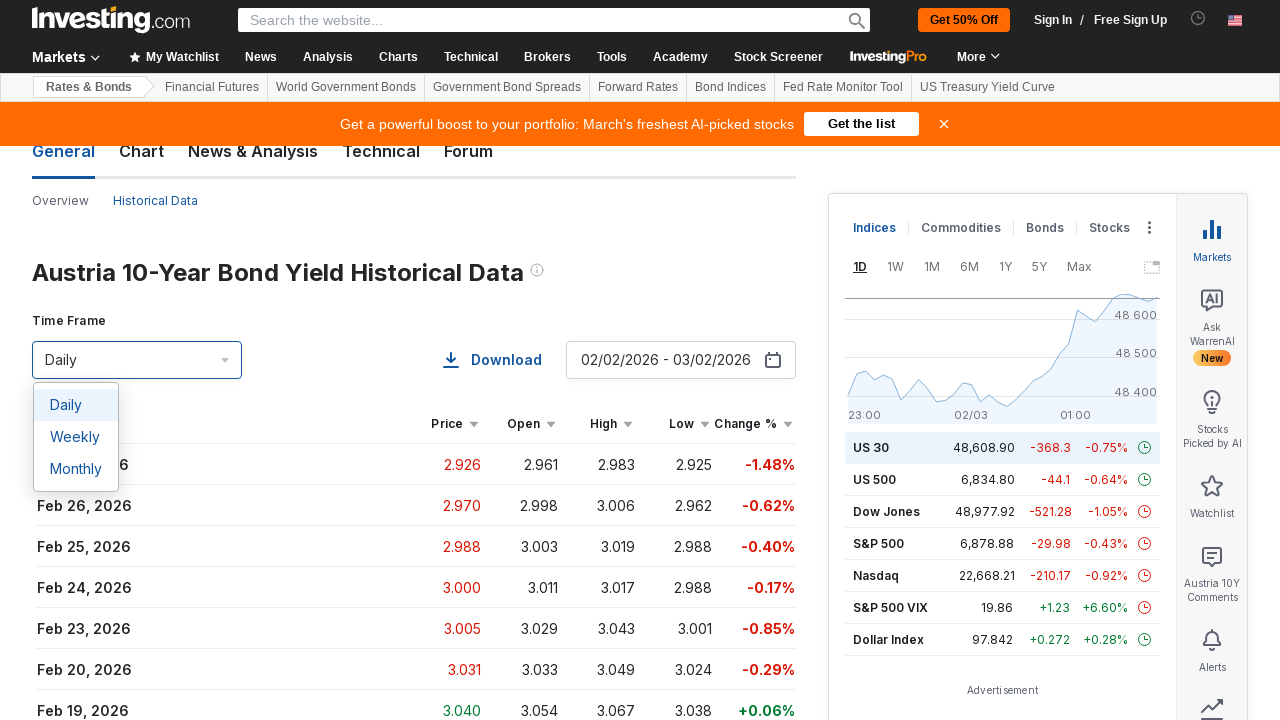

Waited for menu expansion animation to complete
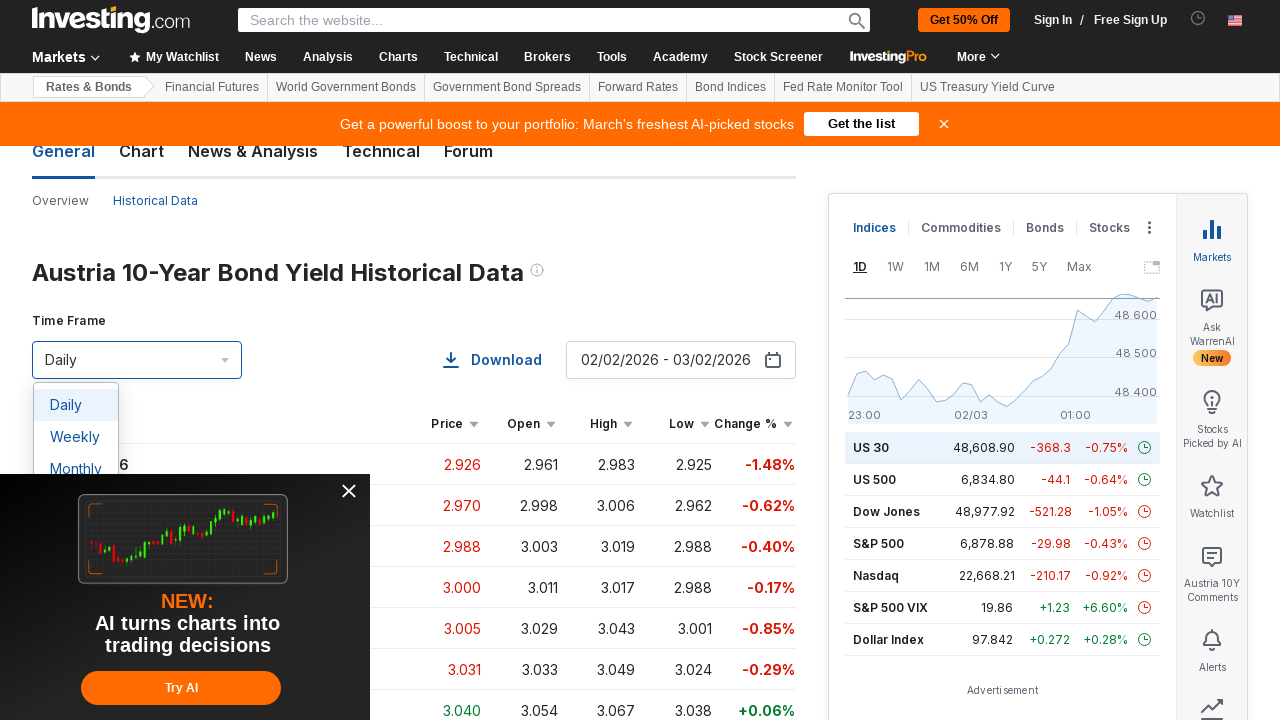

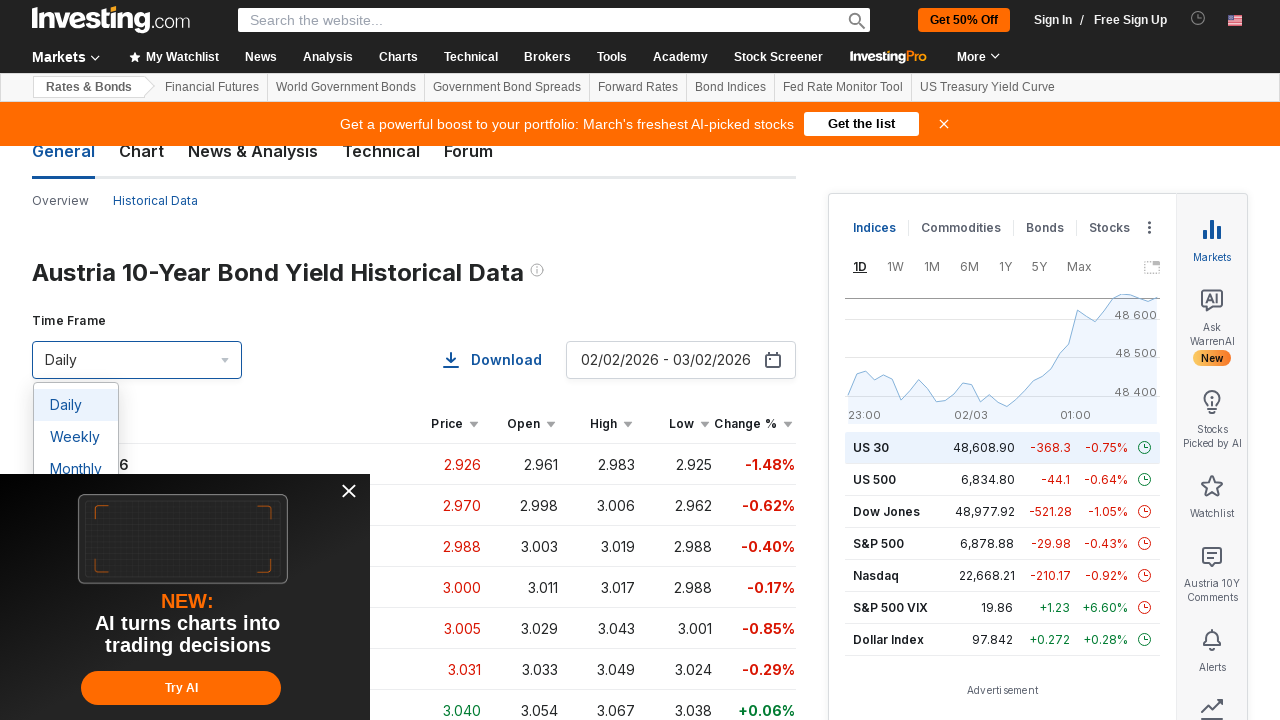